Tests unchecking a completed todo item to mark it as incomplete

Starting URL: https://demo.playwright.dev/todomvc

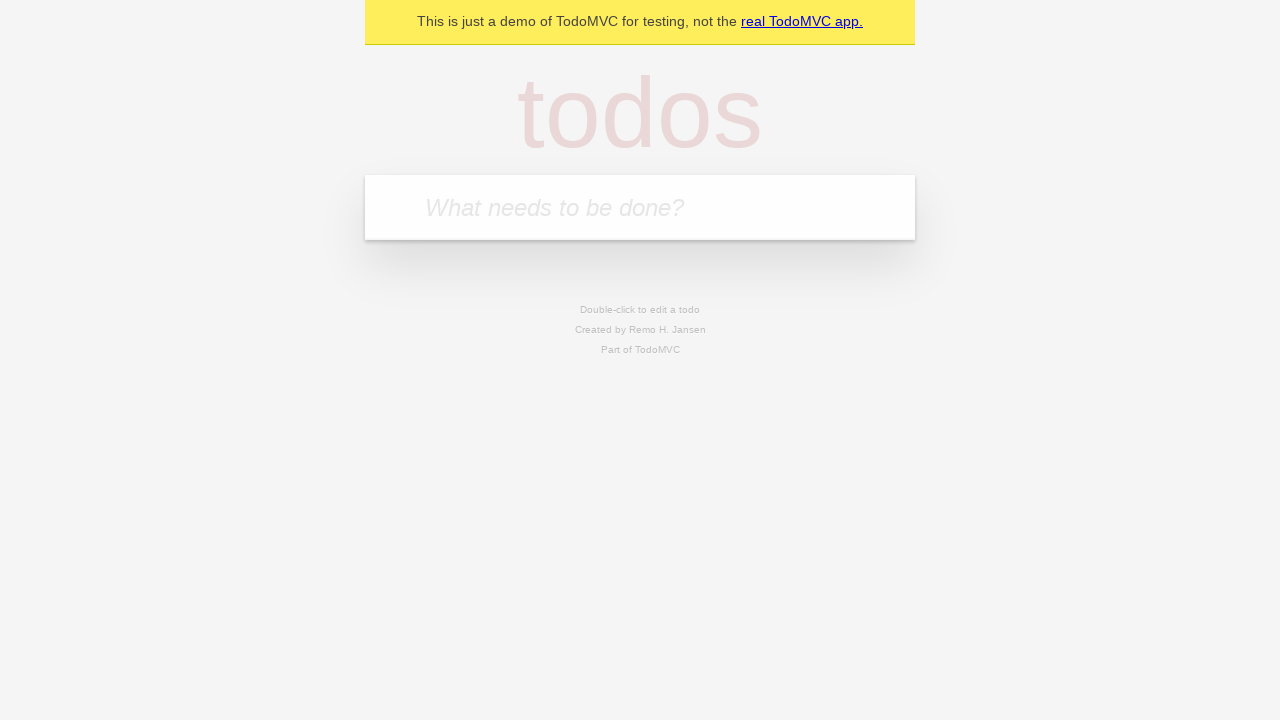

Filled todo input field with 'buy some cheese' on internal:attr=[placeholder="What needs to be done?"i]
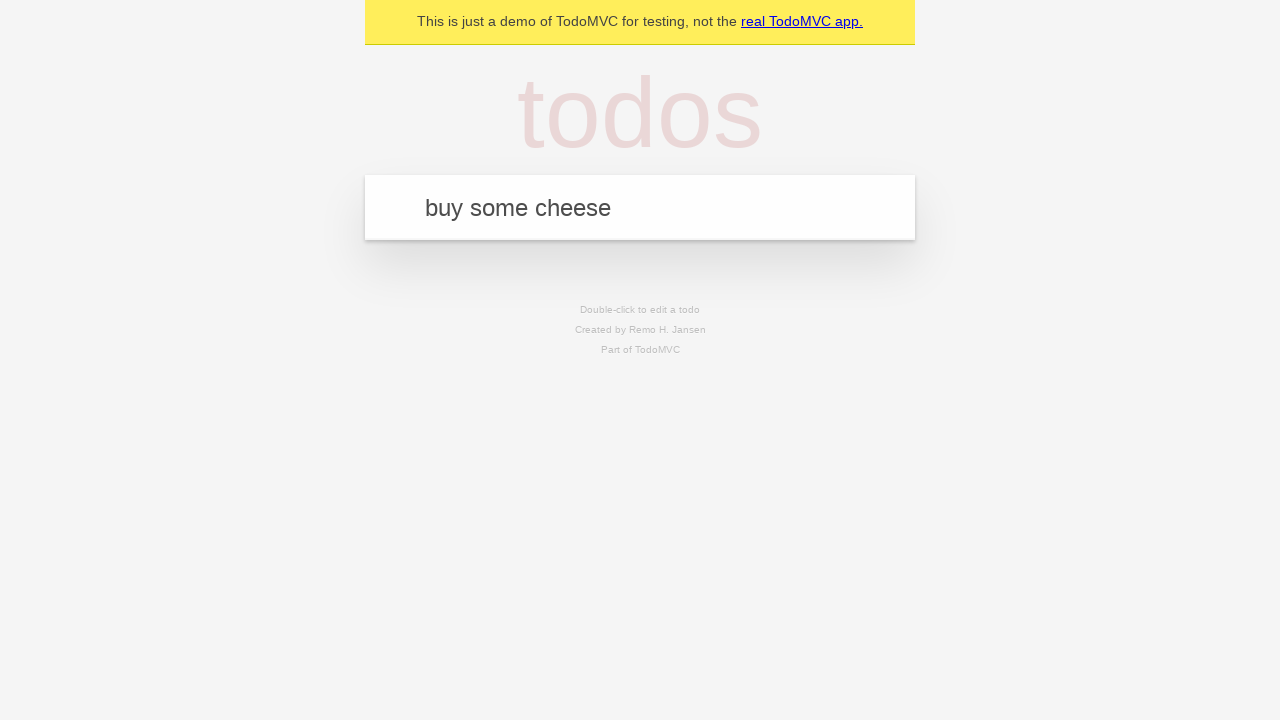

Pressed Enter to create first todo item on internal:attr=[placeholder="What needs to be done?"i]
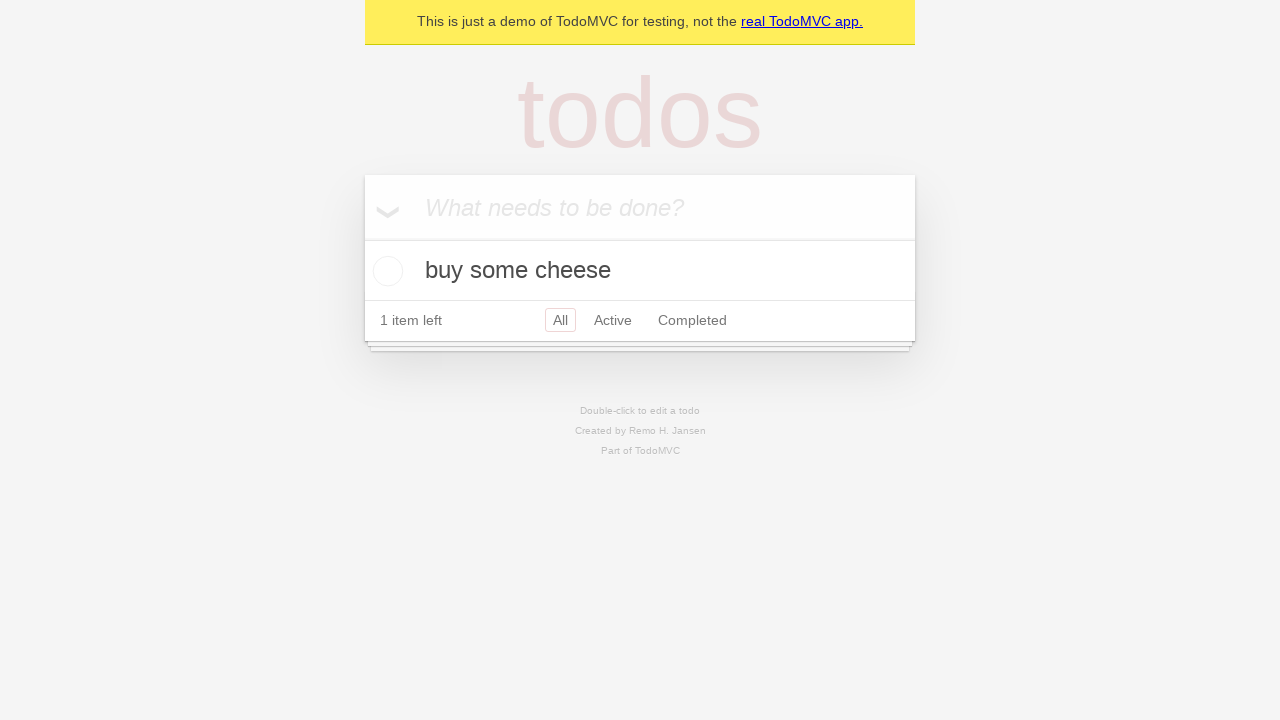

Filled todo input field with 'feed the cat' on internal:attr=[placeholder="What needs to be done?"i]
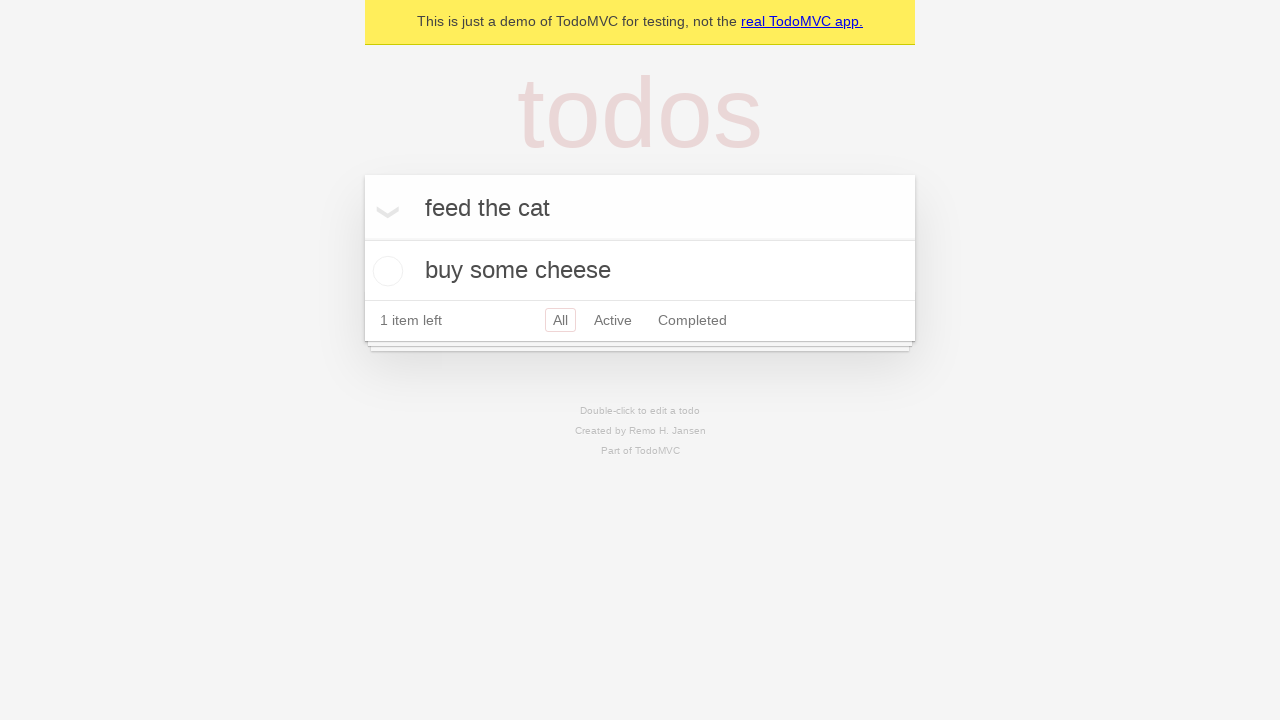

Pressed Enter to create second todo item on internal:attr=[placeholder="What needs to be done?"i]
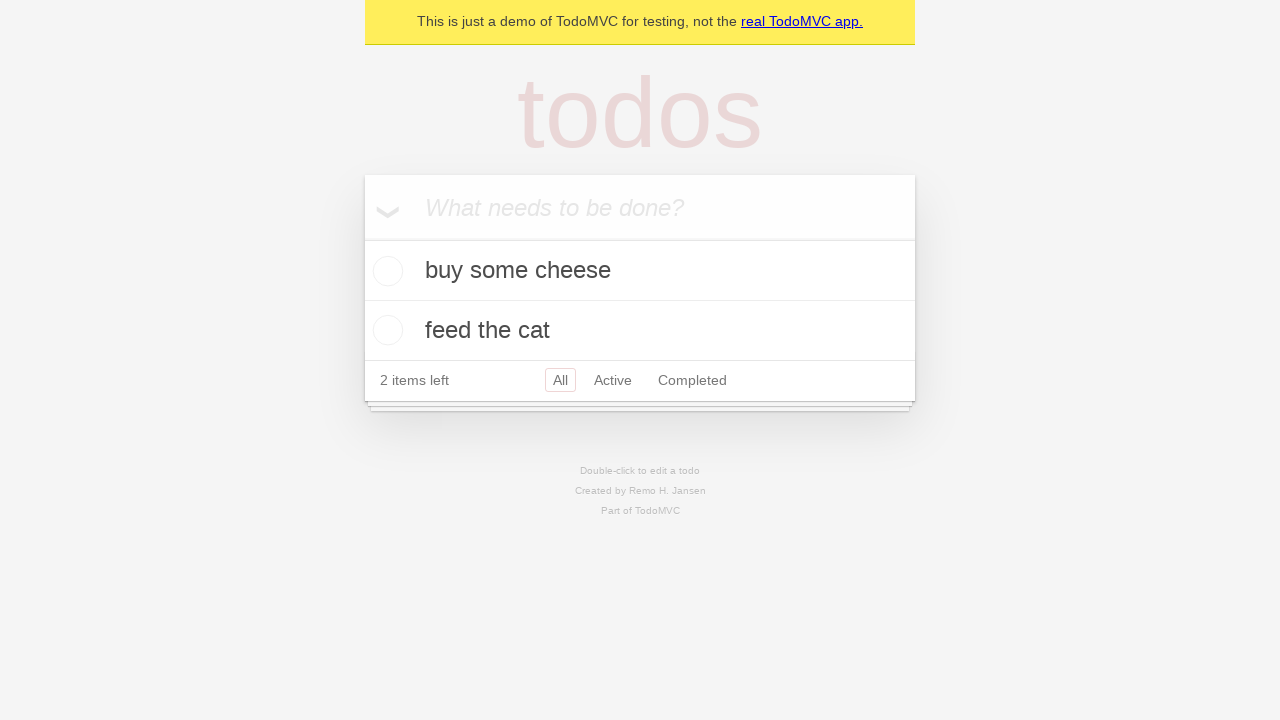

Located first todo item
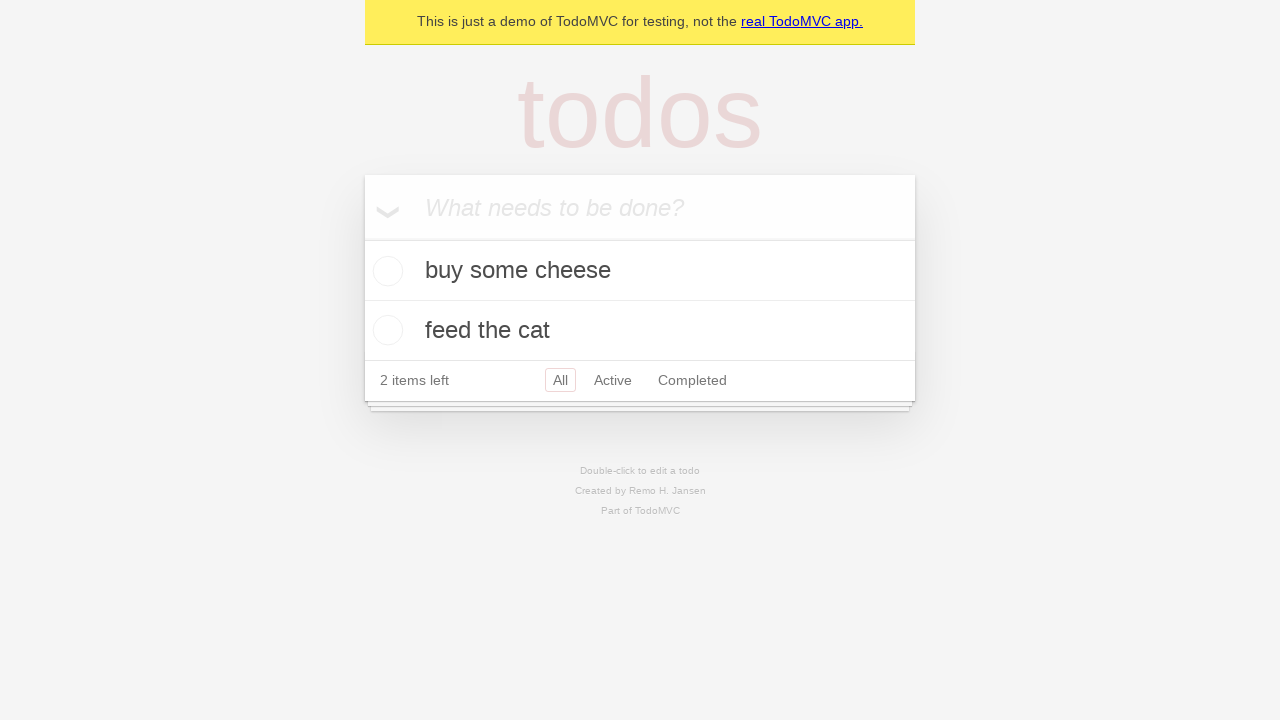

Located checkbox for first todo item
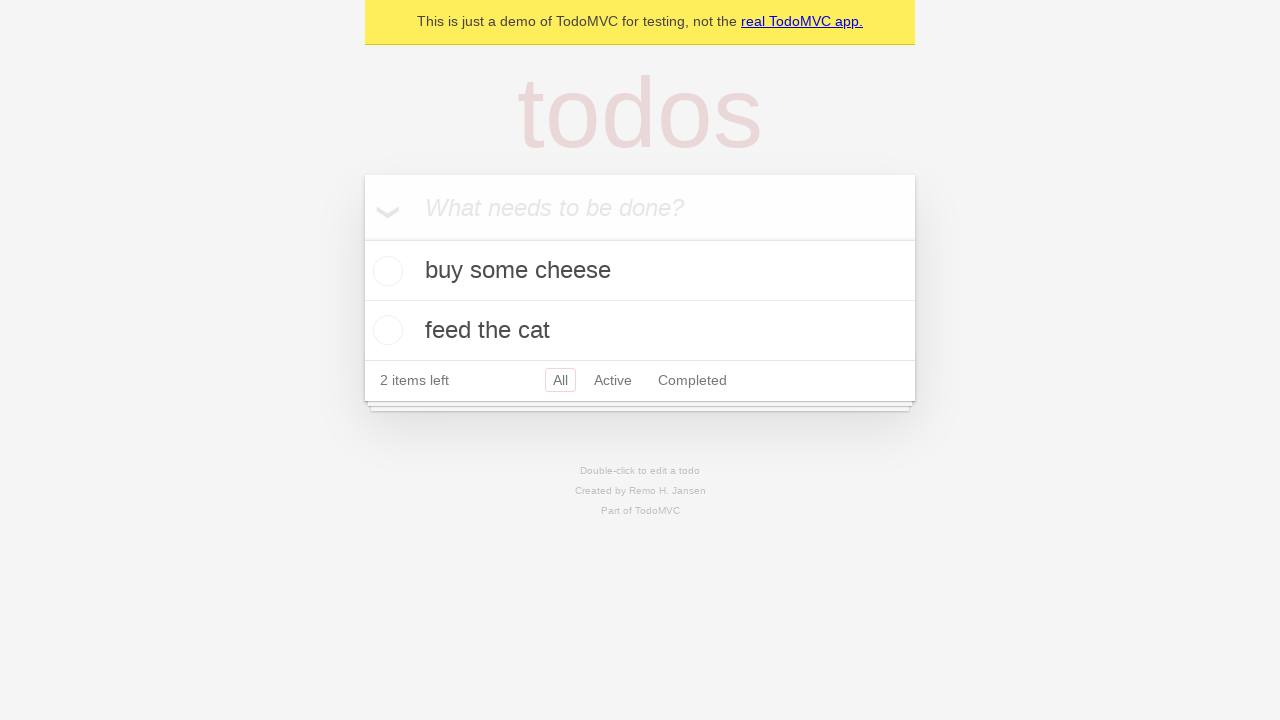

Checked first todo item to mark as complete at (385, 271) on internal:testid=[data-testid="todo-item"s] >> nth=0 >> internal:role=checkbox
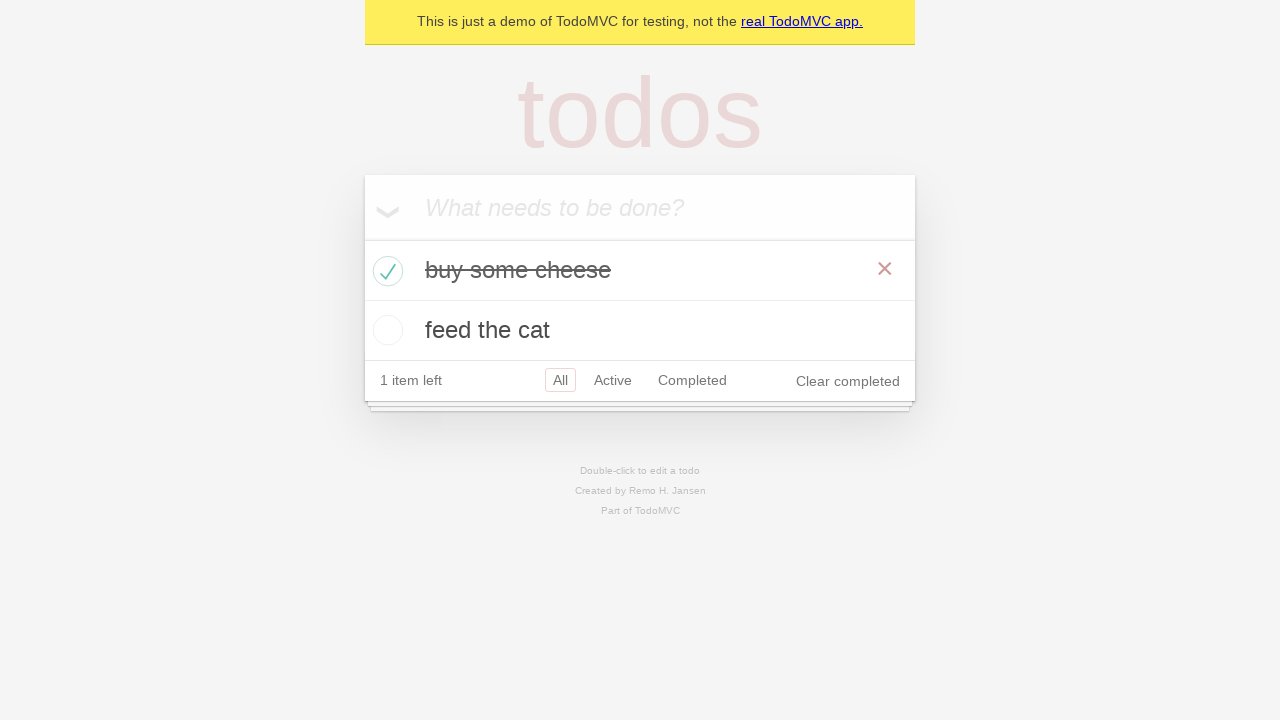

Unchecked first todo item to mark as incomplete at (385, 271) on internal:testid=[data-testid="todo-item"s] >> nth=0 >> internal:role=checkbox
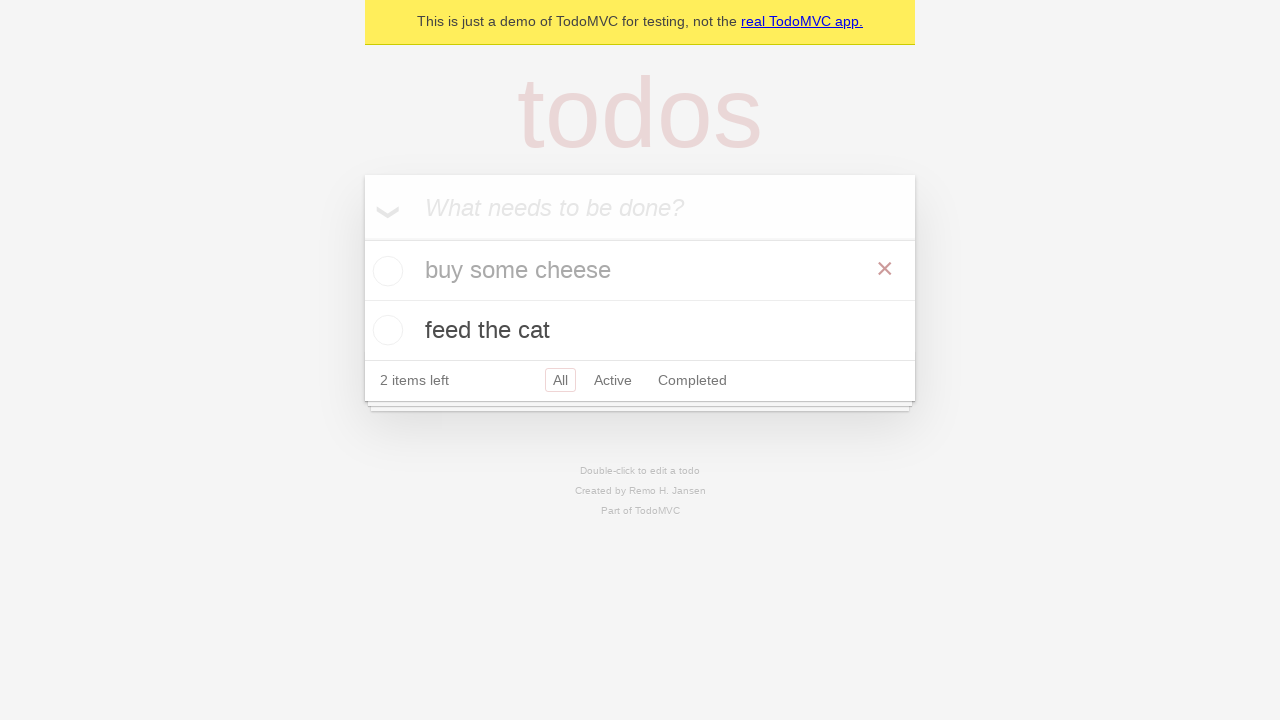

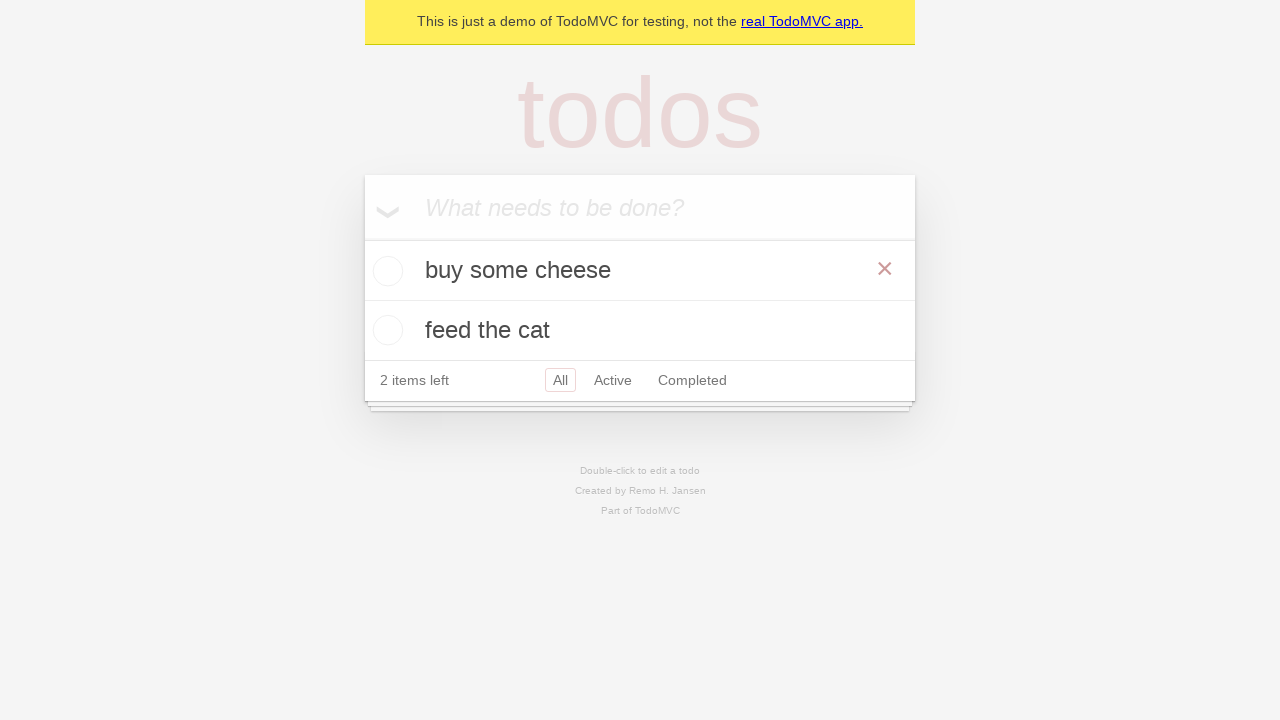